Tests clicking on a timer button that becomes clickable after a delay

Starting URL: https://omayo.blogspot.com/

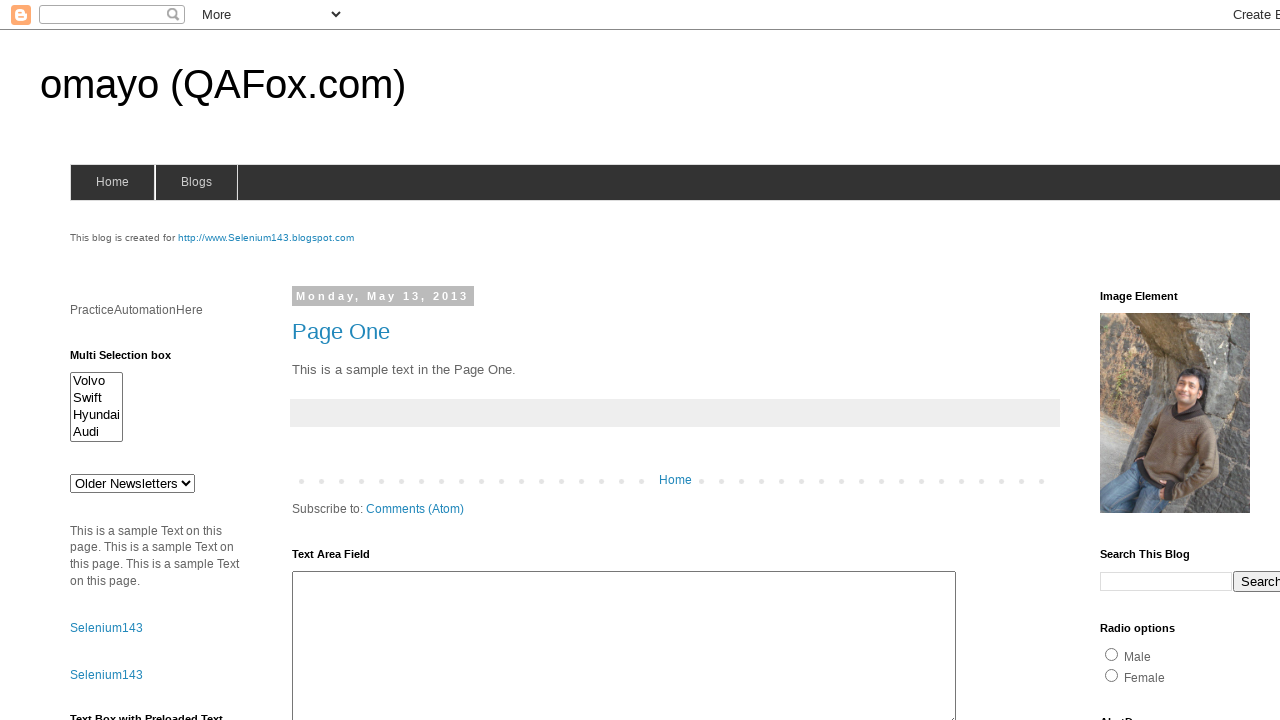

Timer button element is attached to the DOM
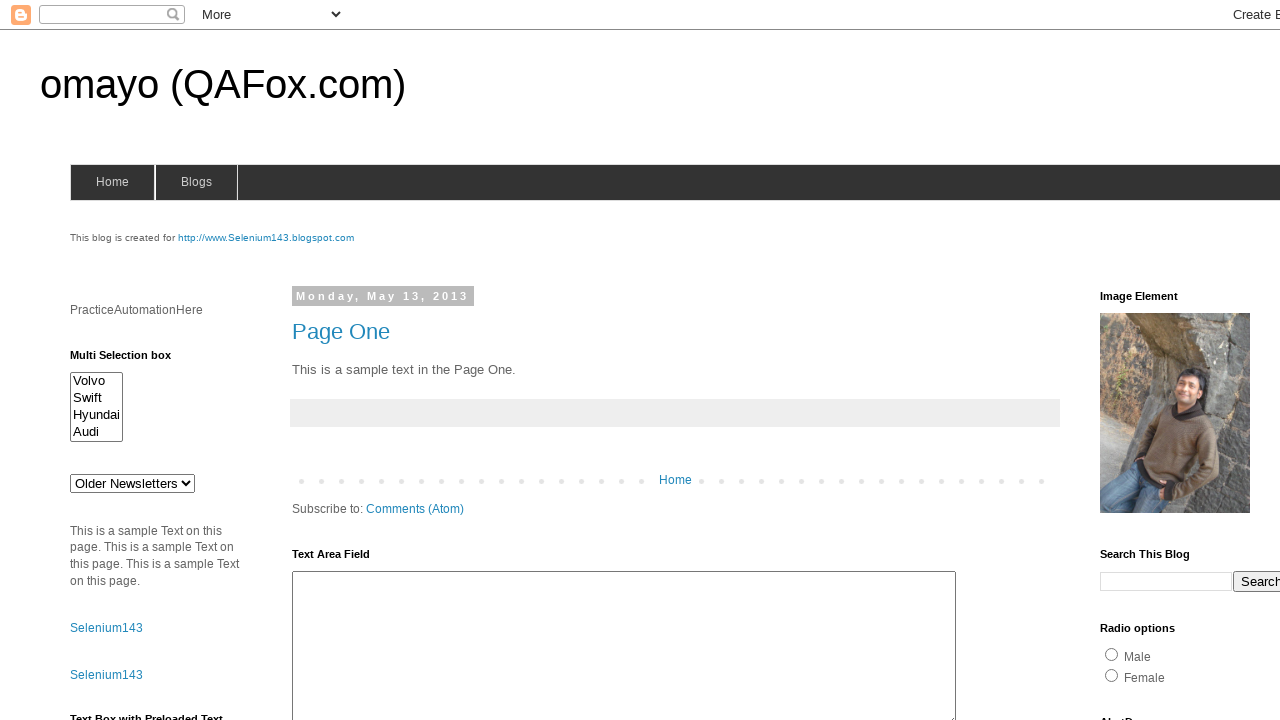

Timer button became enabled after delay
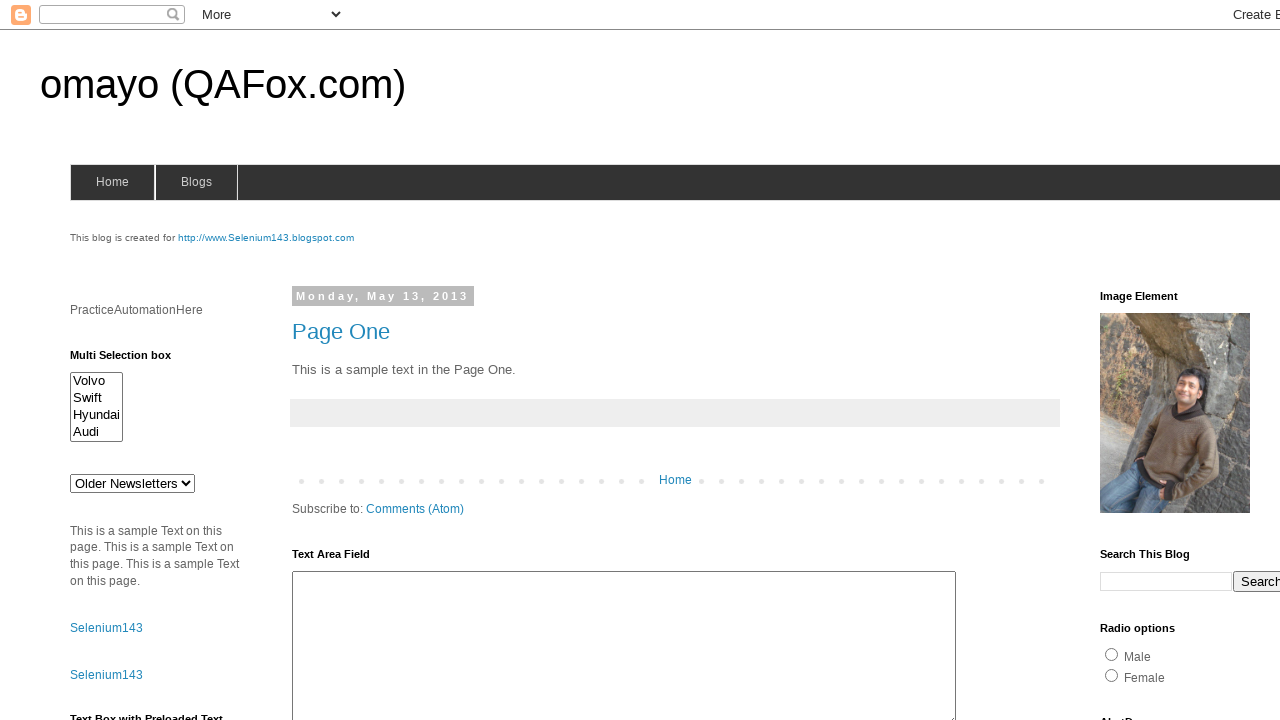

Clicked the timer button at (100, 361) on #timerButton
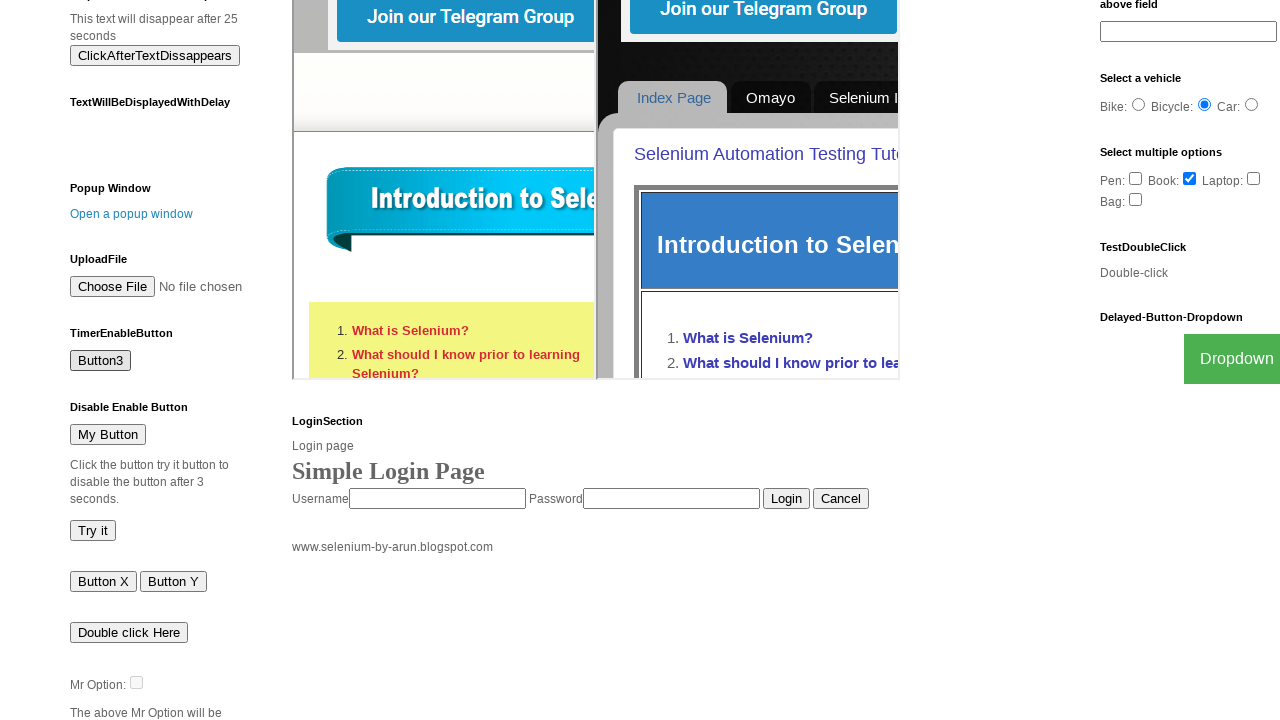

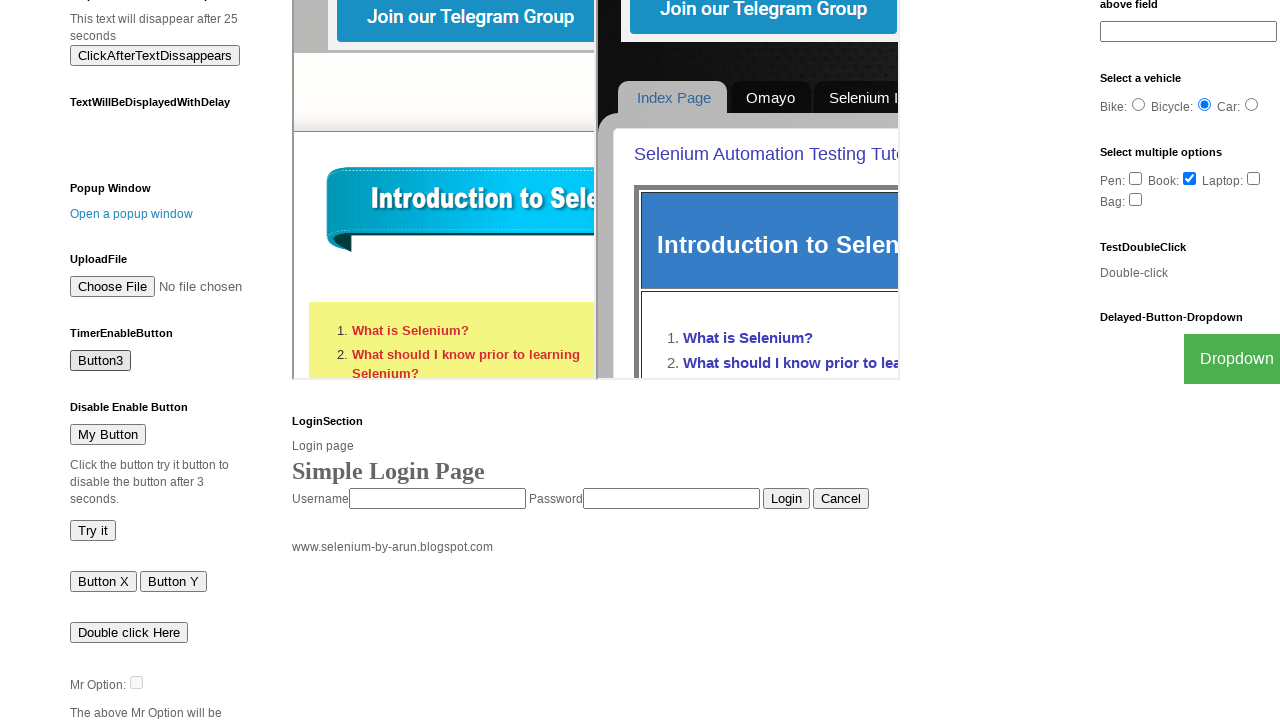